Tests click and hold functionality by selecting a block of consecutive items (1-8) using click and drag, then verifies 8 items are selected

Starting URL: https://automationfc.github.io/jquery-selectable/

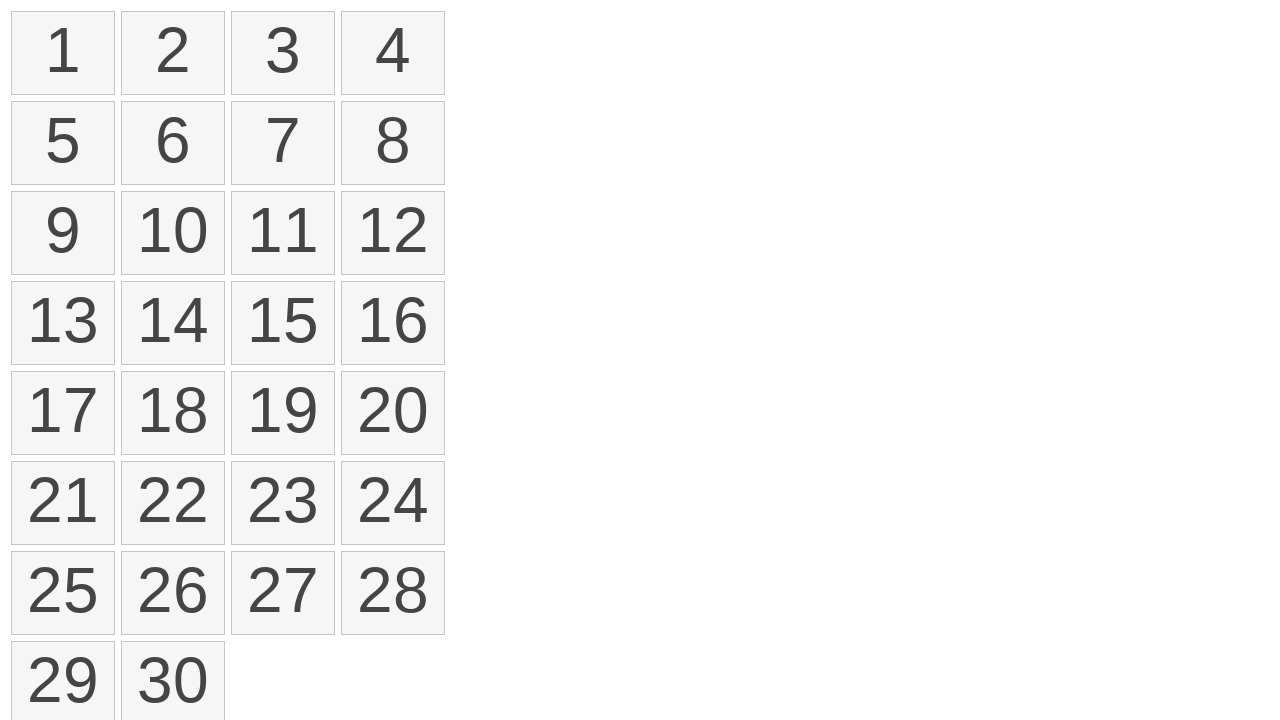

Located all selectable list items
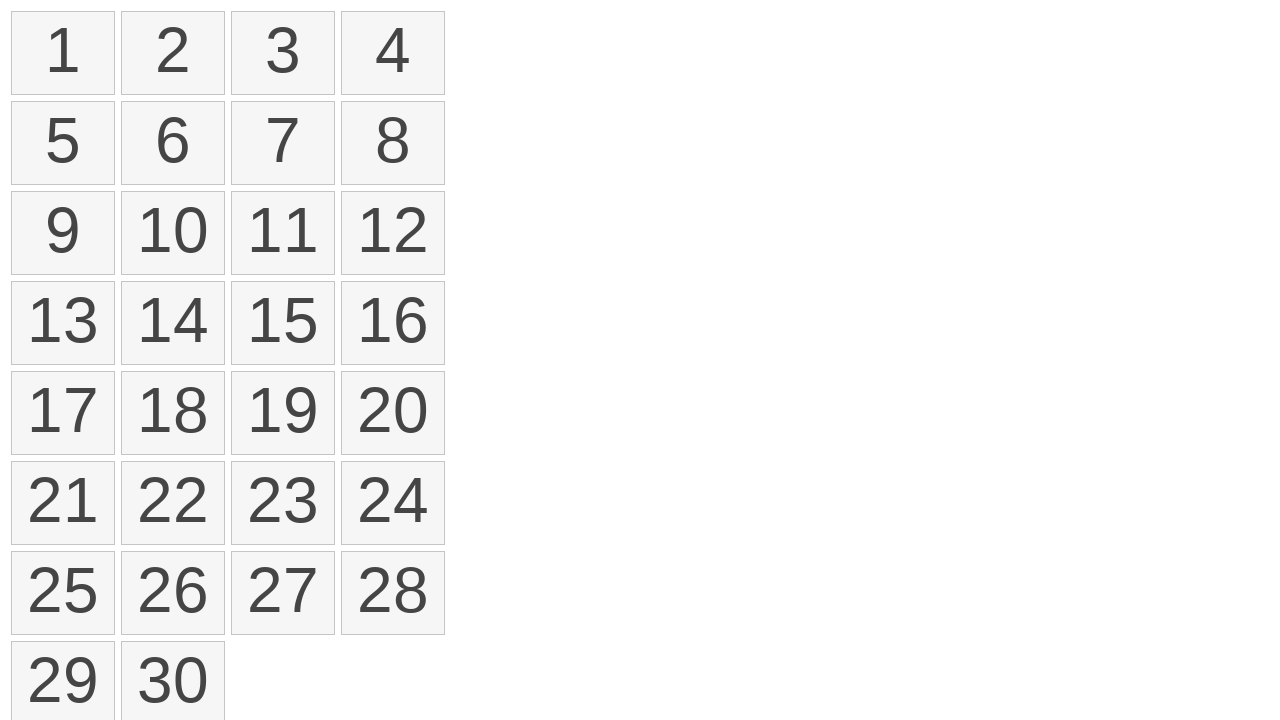

Hovered over first item (item 1) at (63, 53) on ol#selectable > li >> nth=0
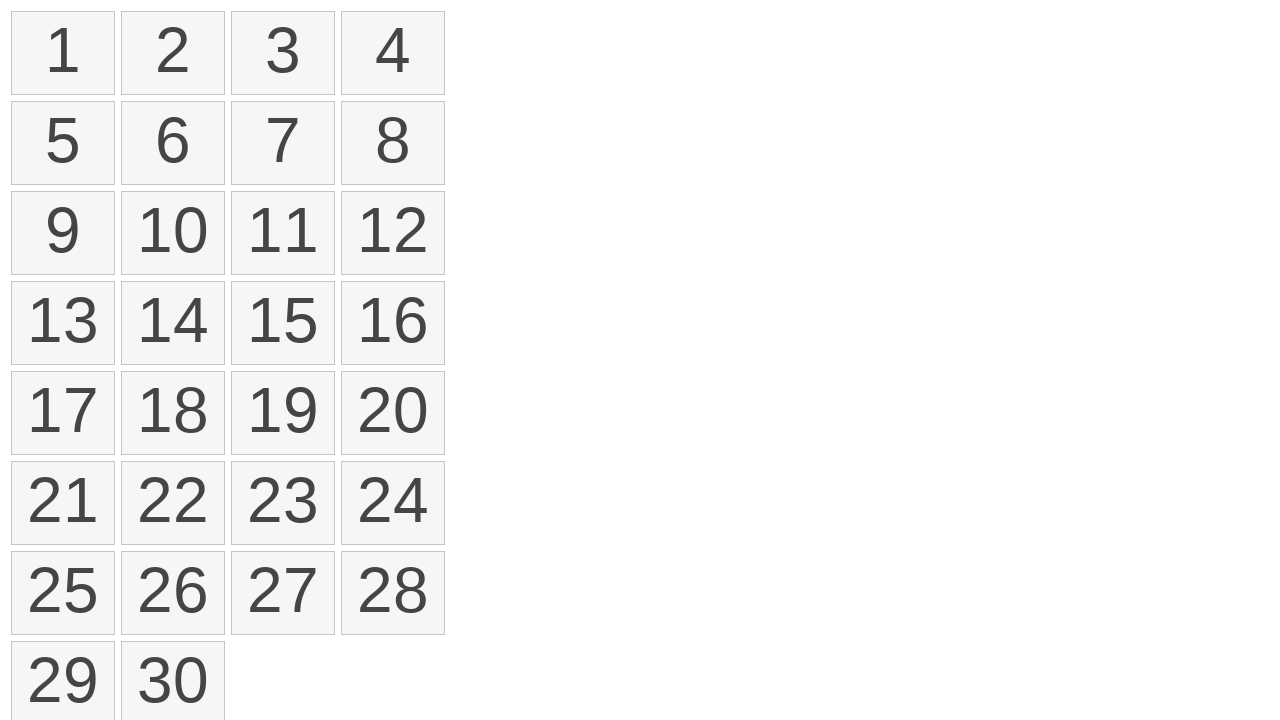

Pressed mouse button down on first item at (63, 53)
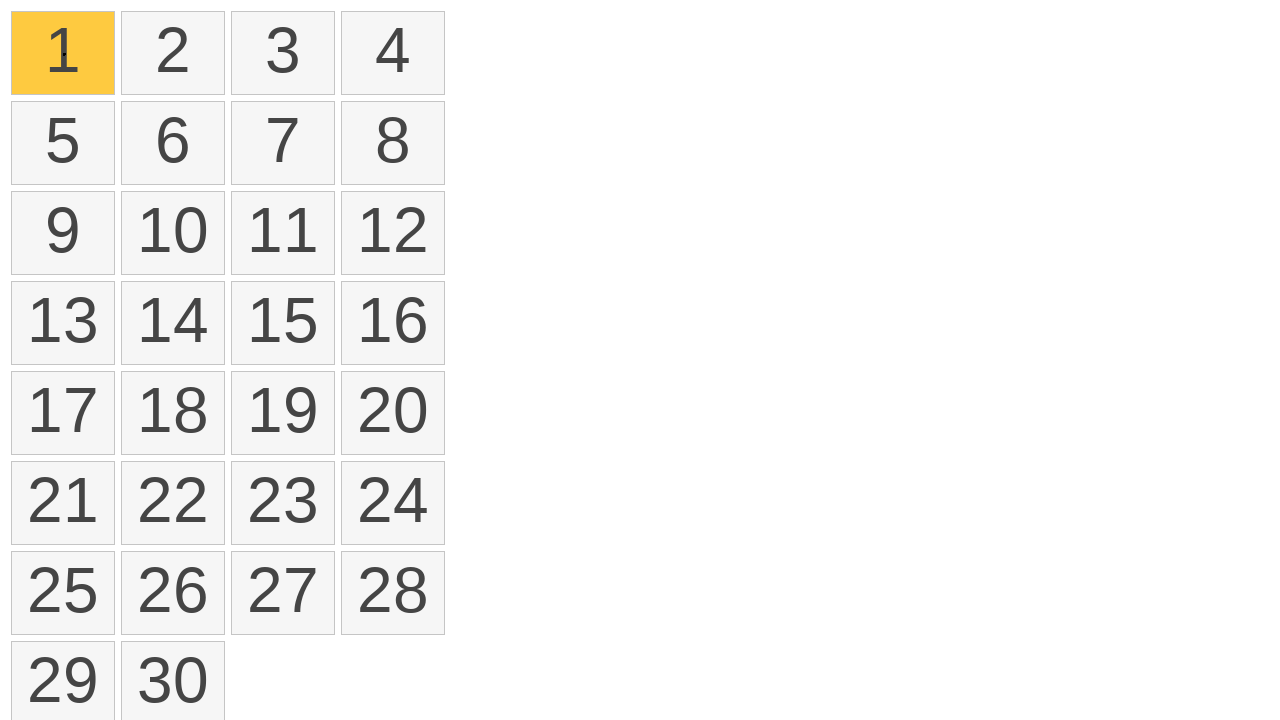

Dragged mouse to eighth item (item 8) at (393, 143) on ol#selectable > li >> nth=7
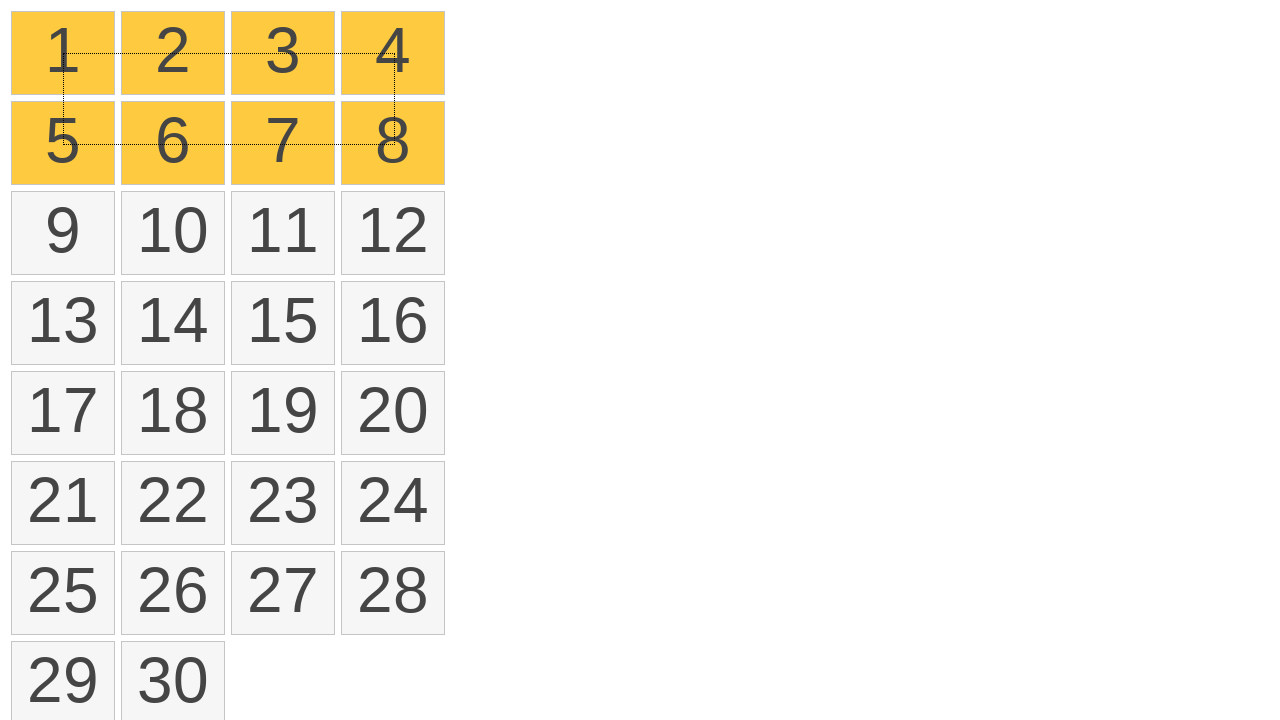

Released mouse button to complete click and drag selection at (393, 143)
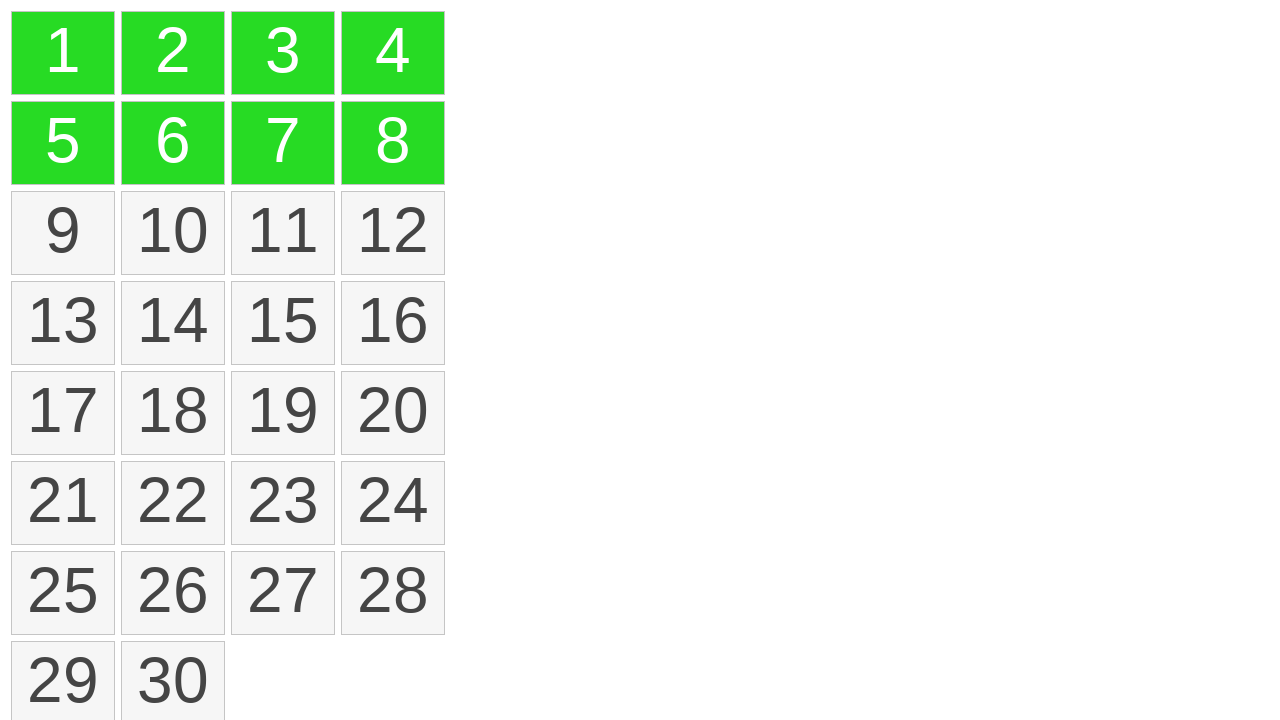

Waited 1 second for selection to apply
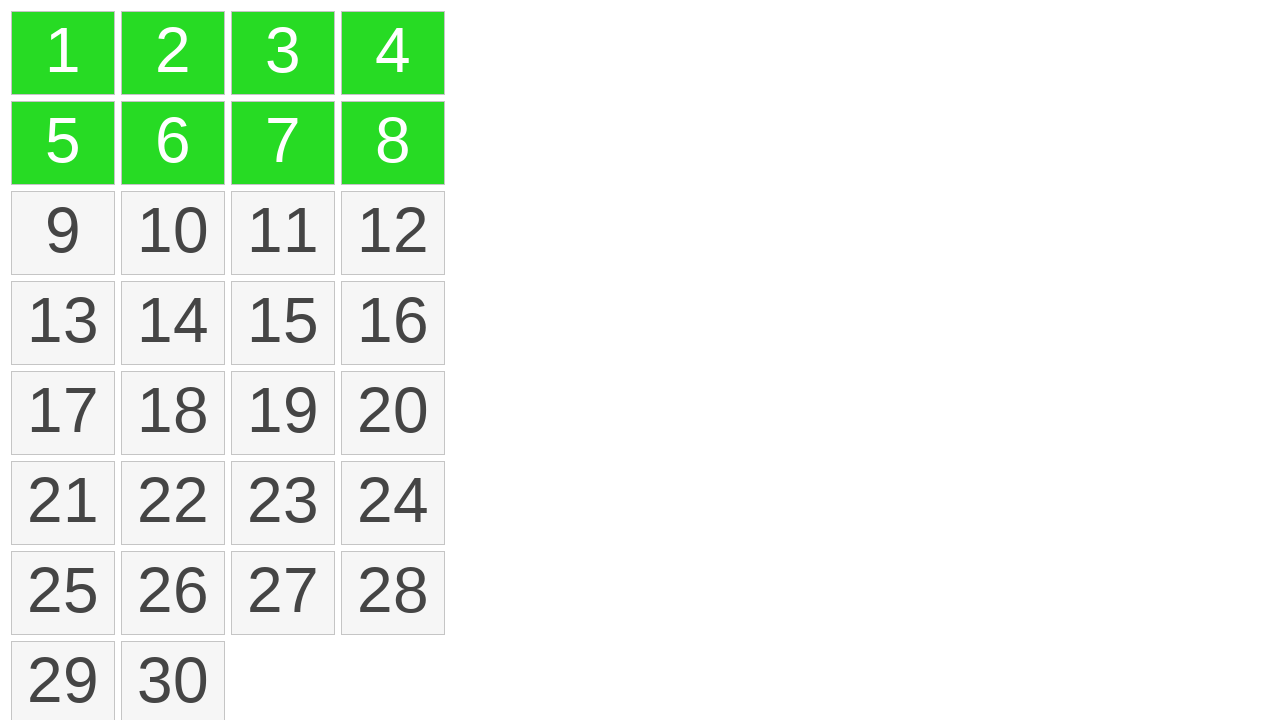

Located all selected items
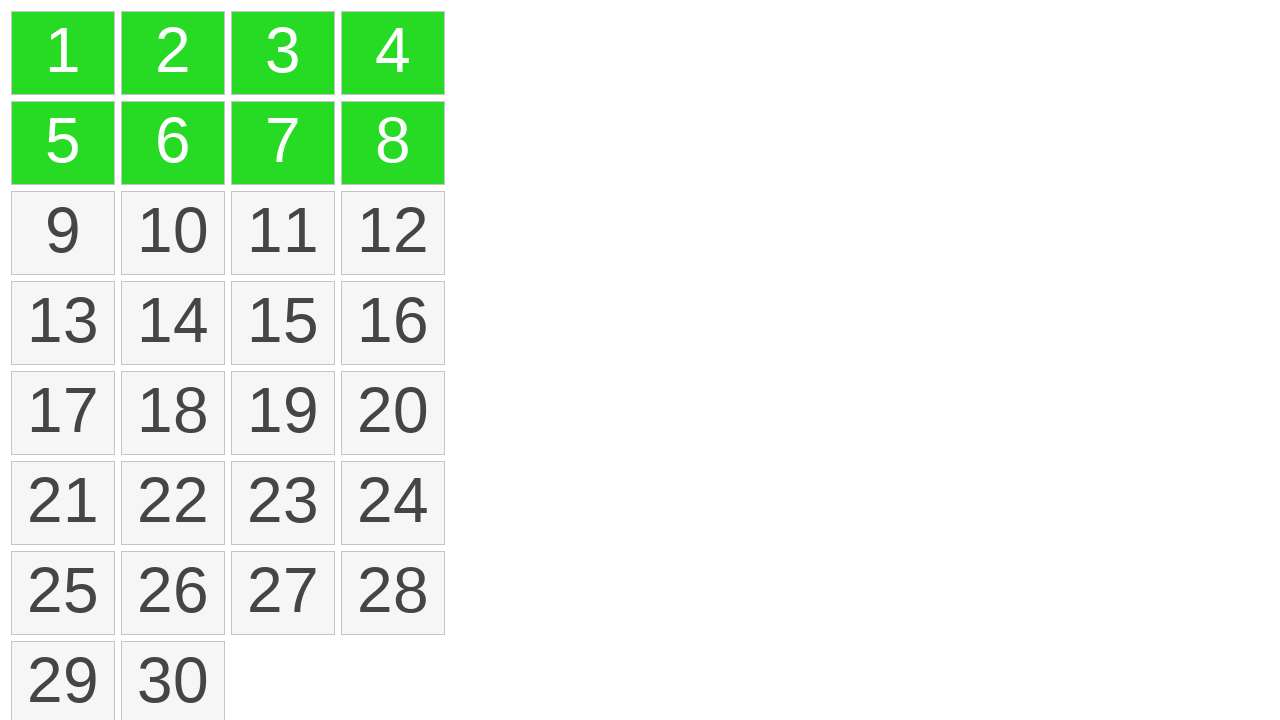

Verified that exactly 8 items are selected
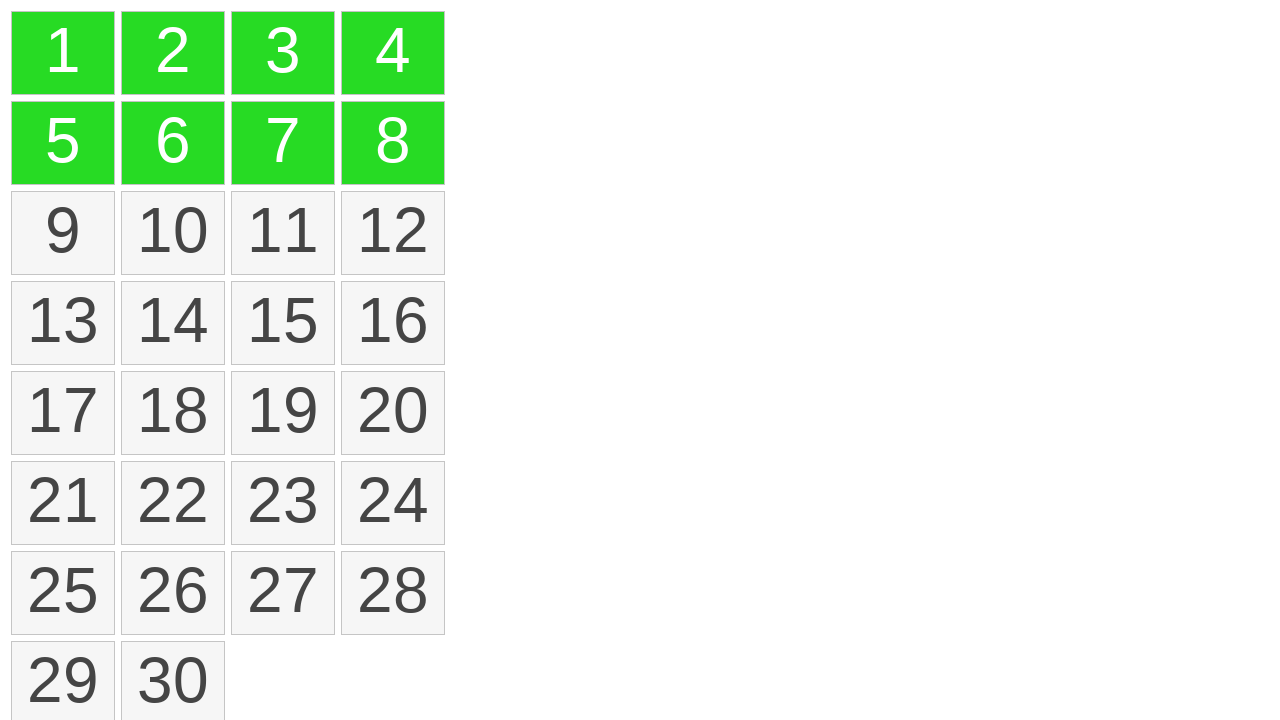

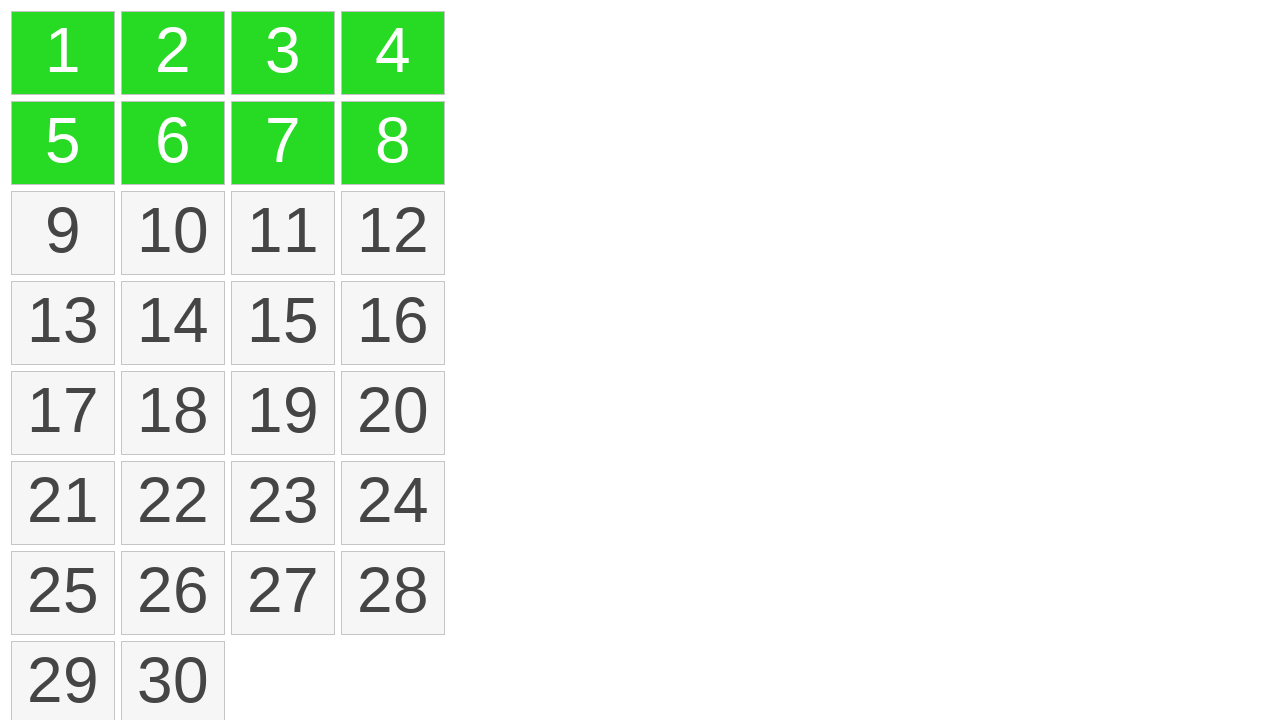